Navigates to the GlobalSQA sample page test and verifies the page loads by checking the title.

Starting URL: https://www.globalsqa.com/samplepagetest/

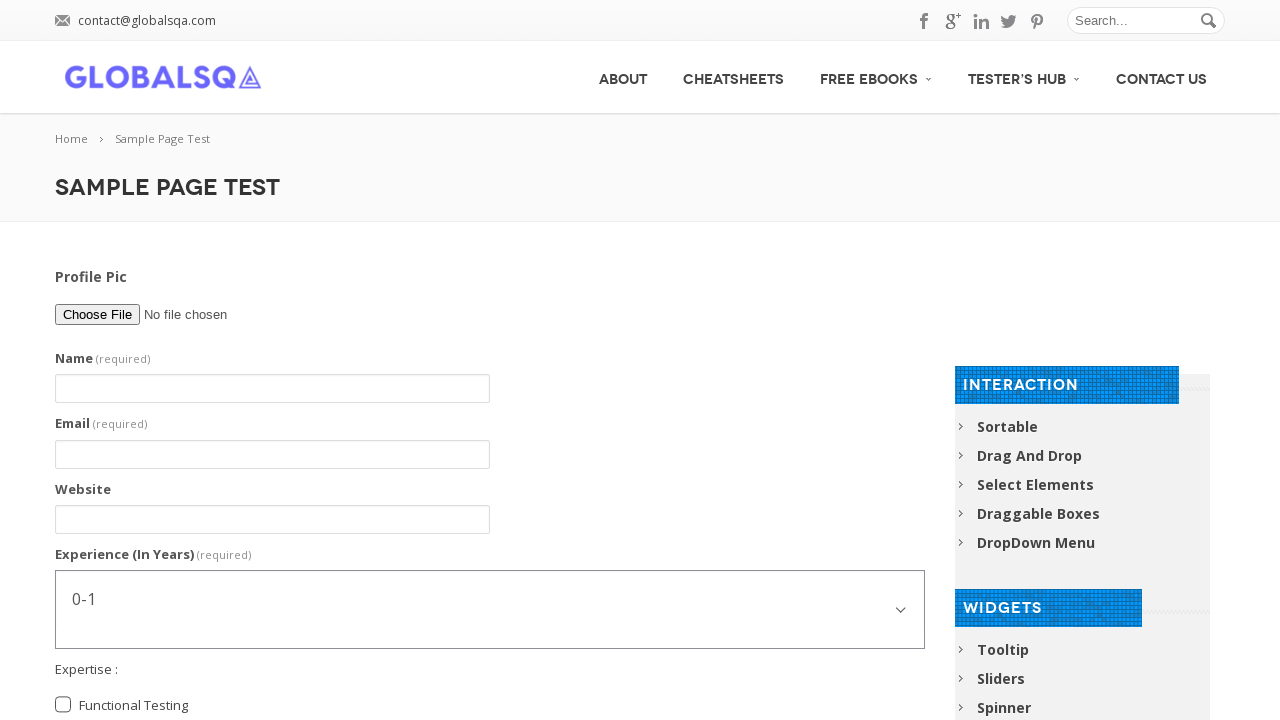

Navigated to GlobalSQA sample page test URL
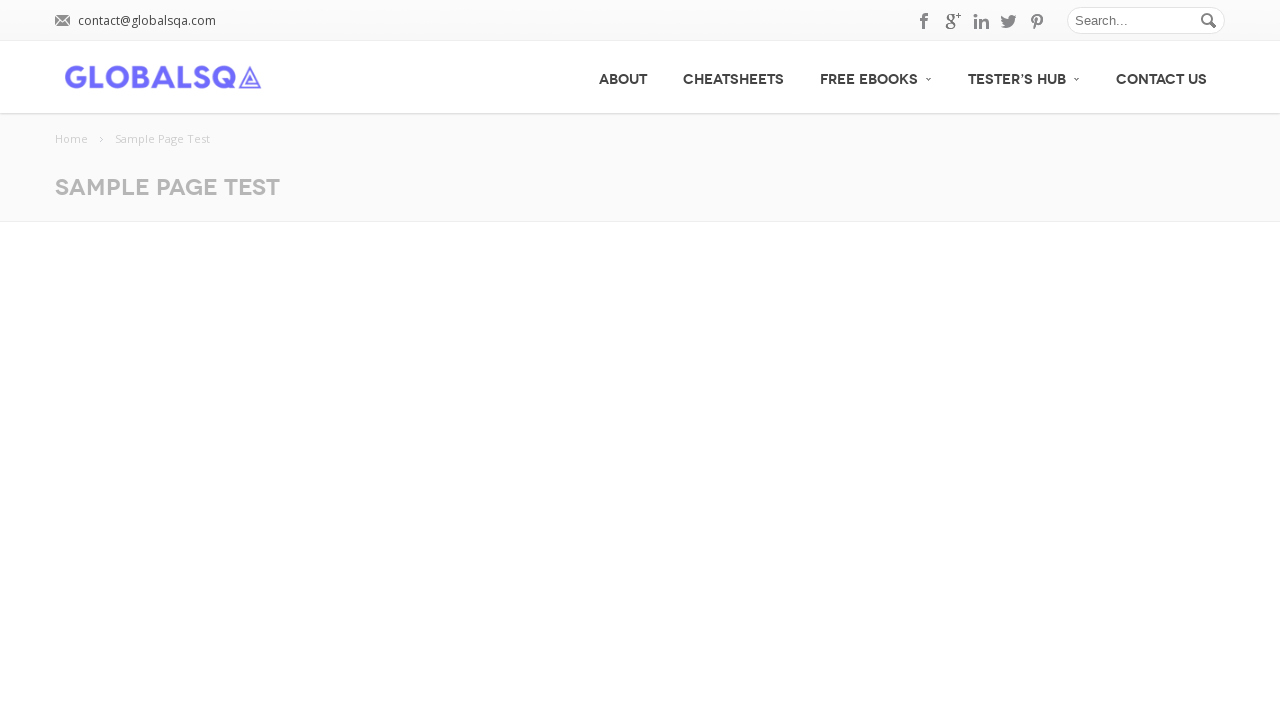

Page DOM content loaded
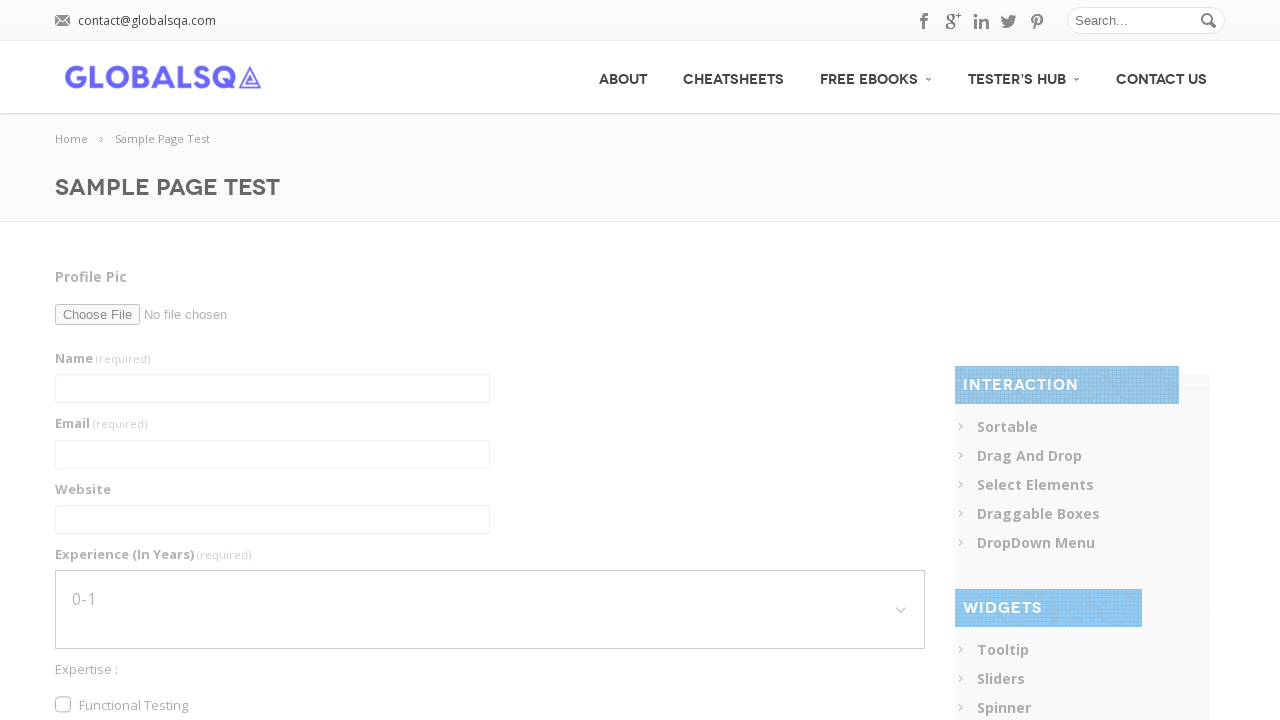

Retrieved page title: Sample Page Test - GlobalSQA
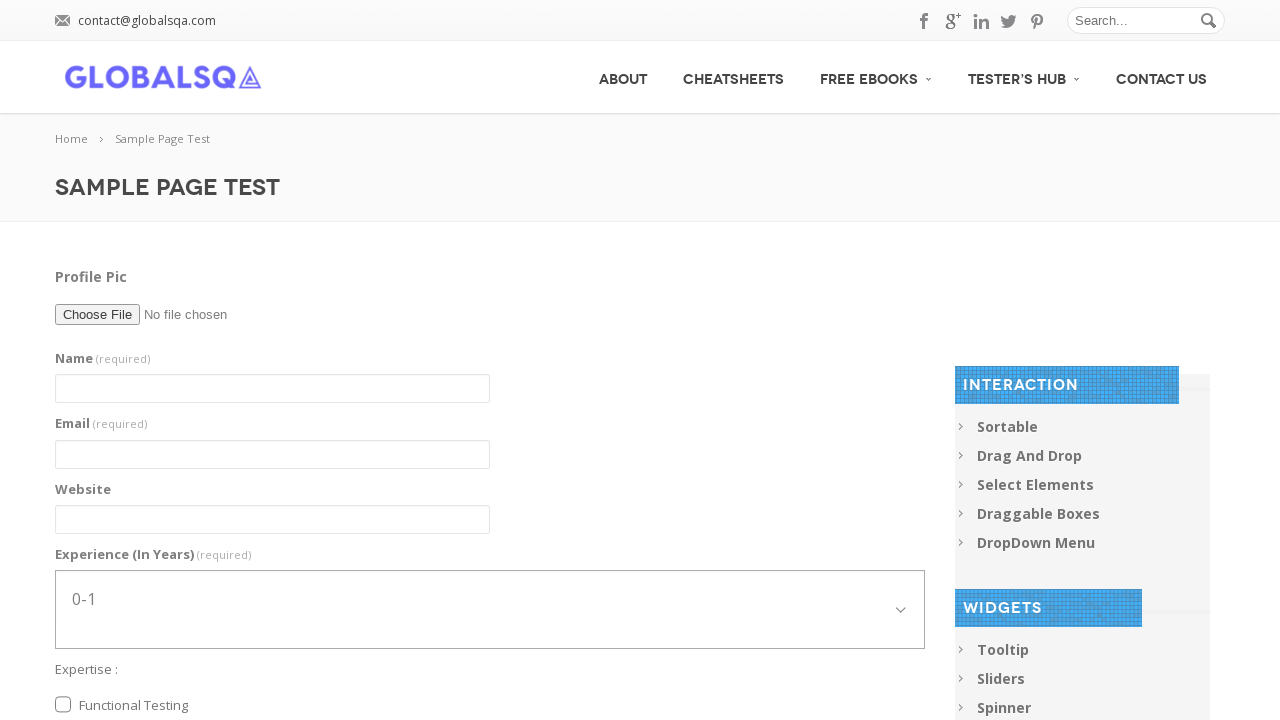

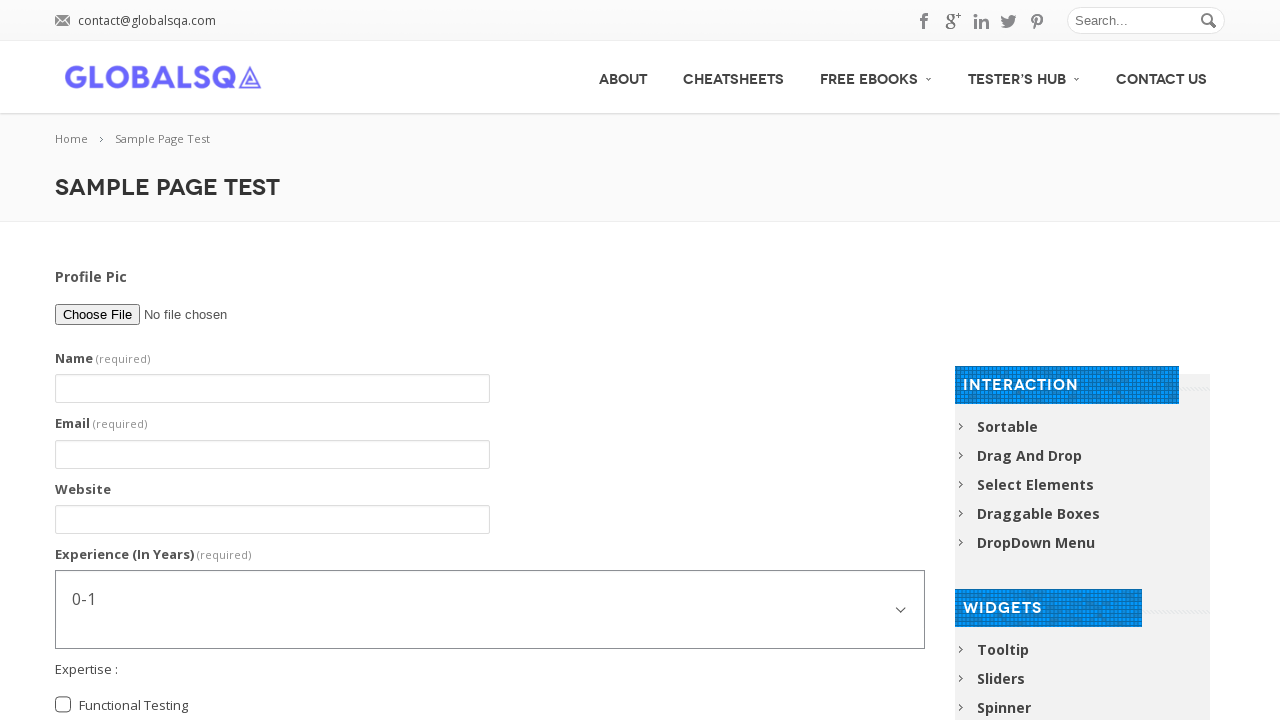